Tests renting a cat by entering ID 1 and verifying the cat is marked as rented out

Starting URL: https://cs1632.appspot.com/

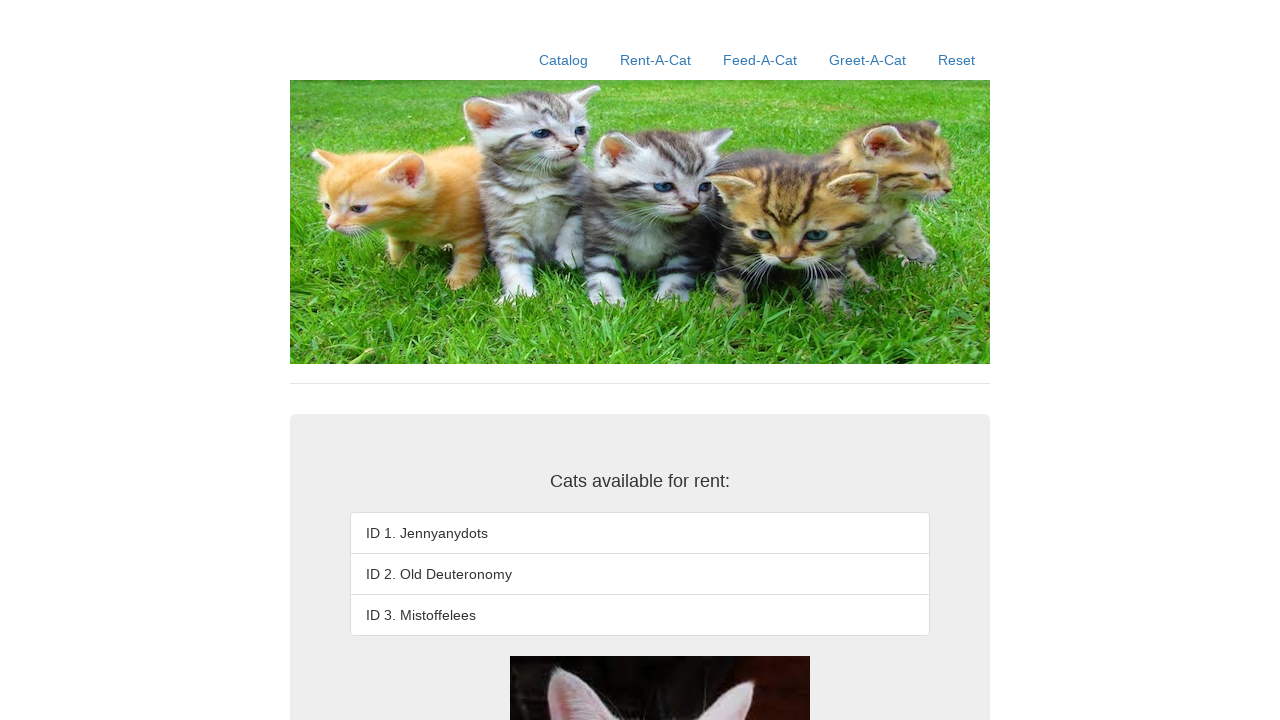

Reset cookies to clear rental state
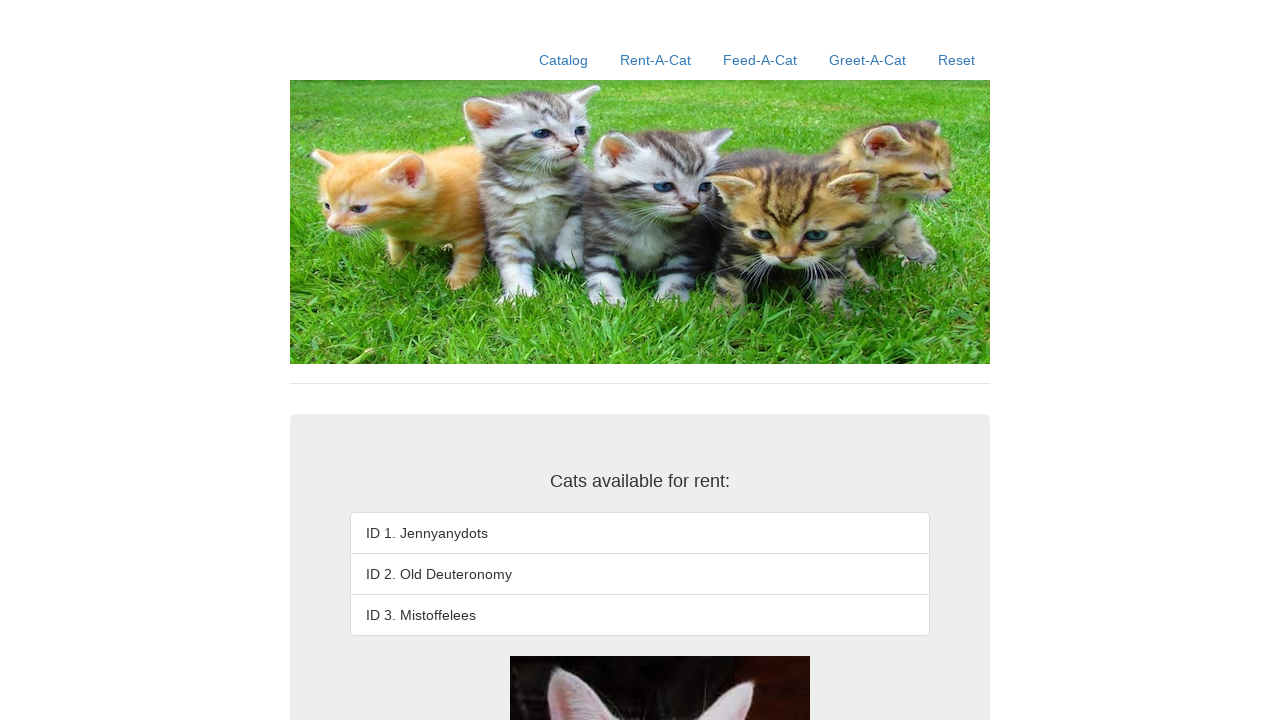

Clicked Rent-A-Cat link at (656, 60) on a:has-text('Rent-A-Cat')
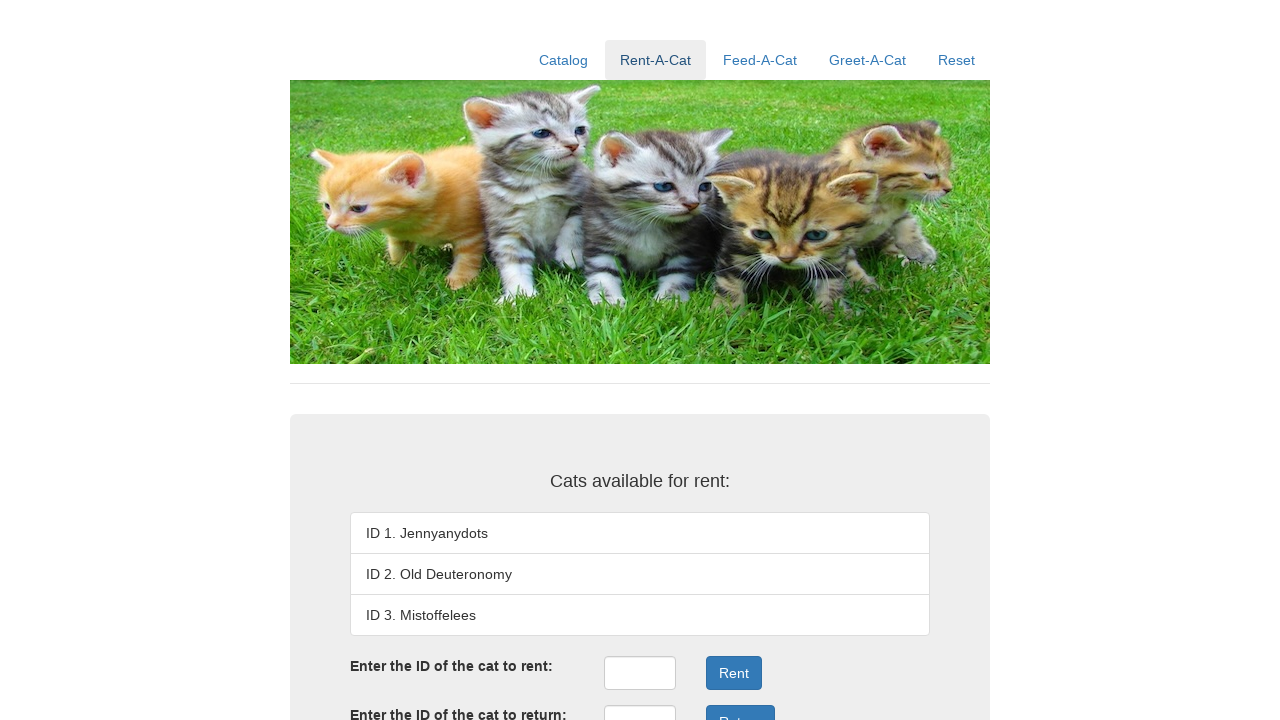

Clicked rent ID input field at (640, 673) on #rentID
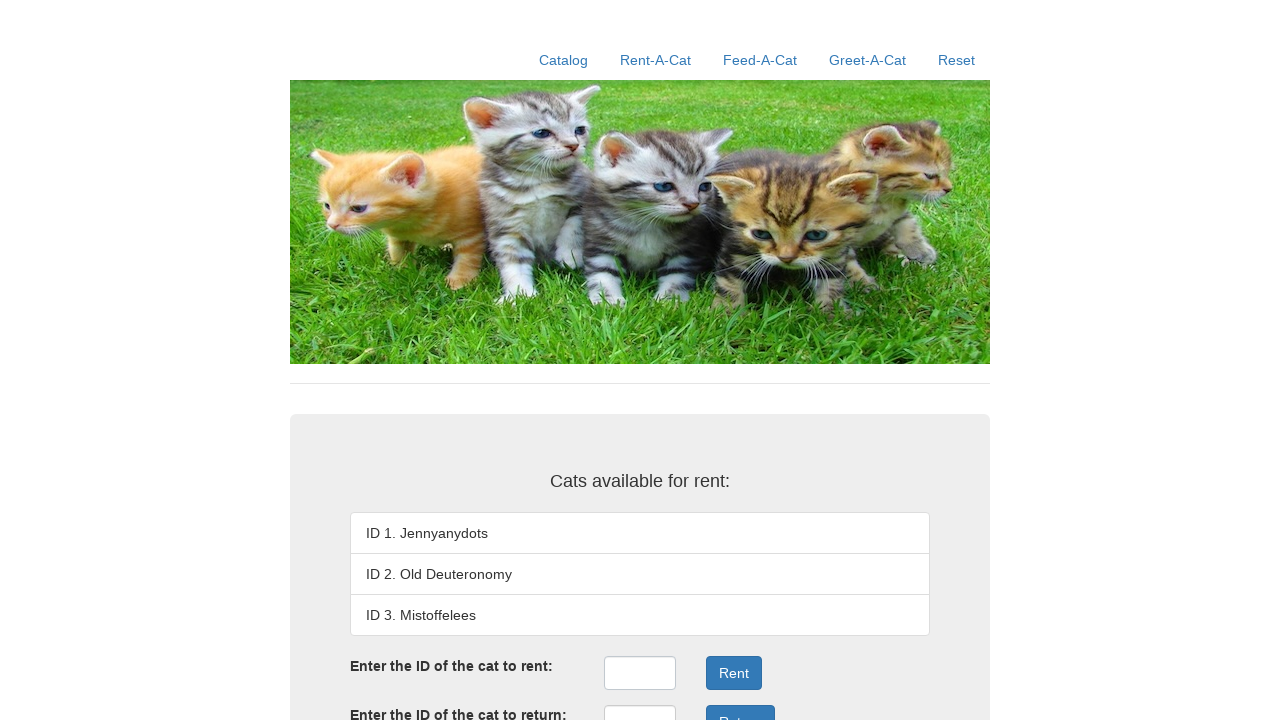

Entered cat ID '1' in rent ID field on #rentID
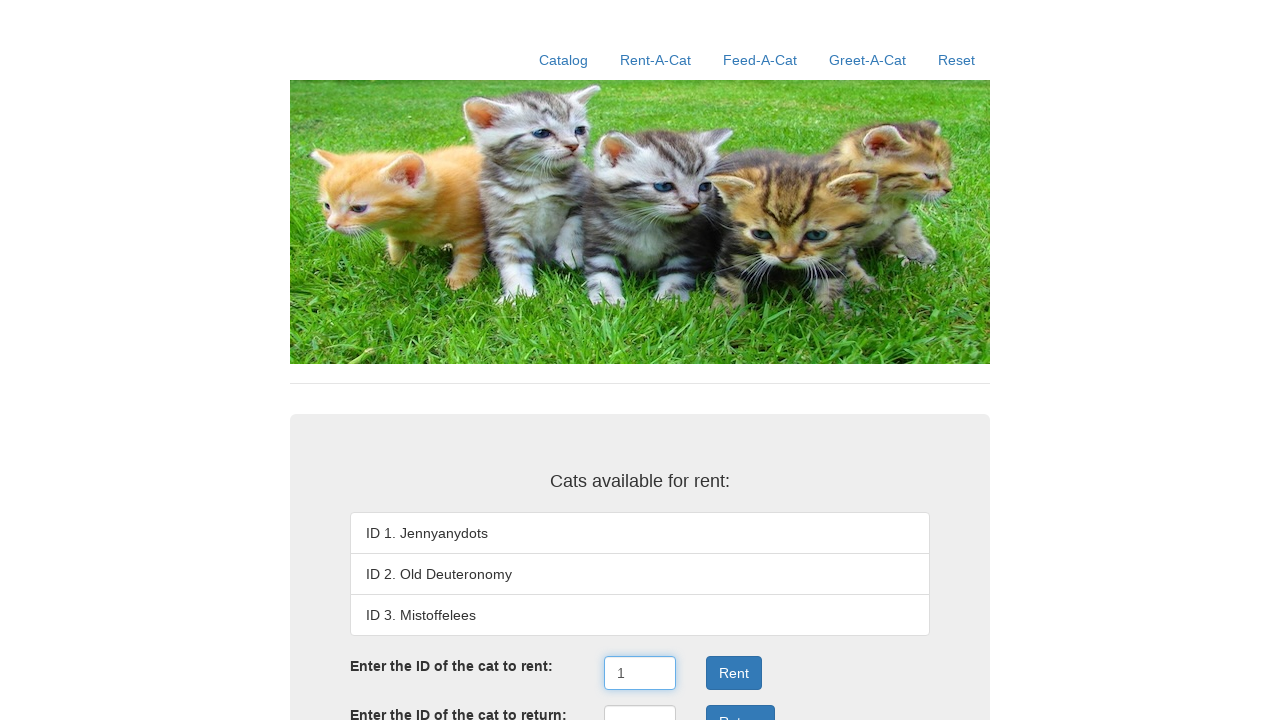

Clicked Rent button to rent cat ID 1 at (734, 673) on xpath=//button[text()='Rent']
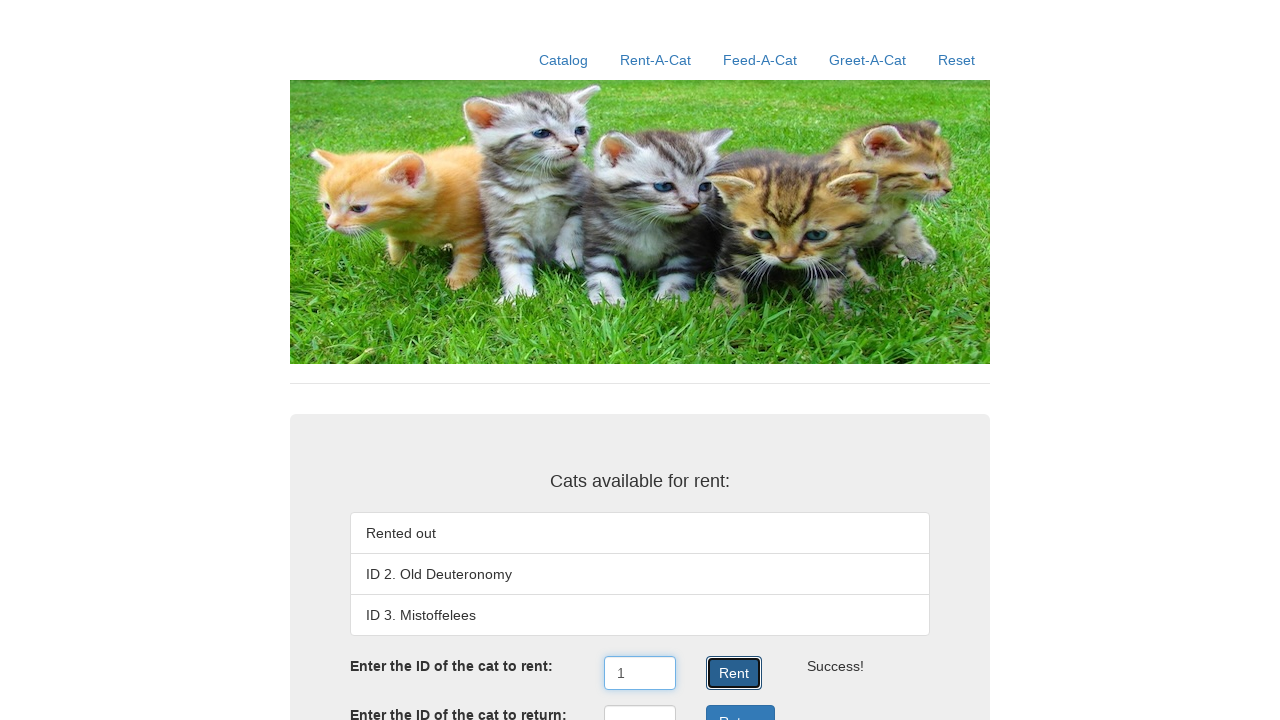

Waited for rent result to appear
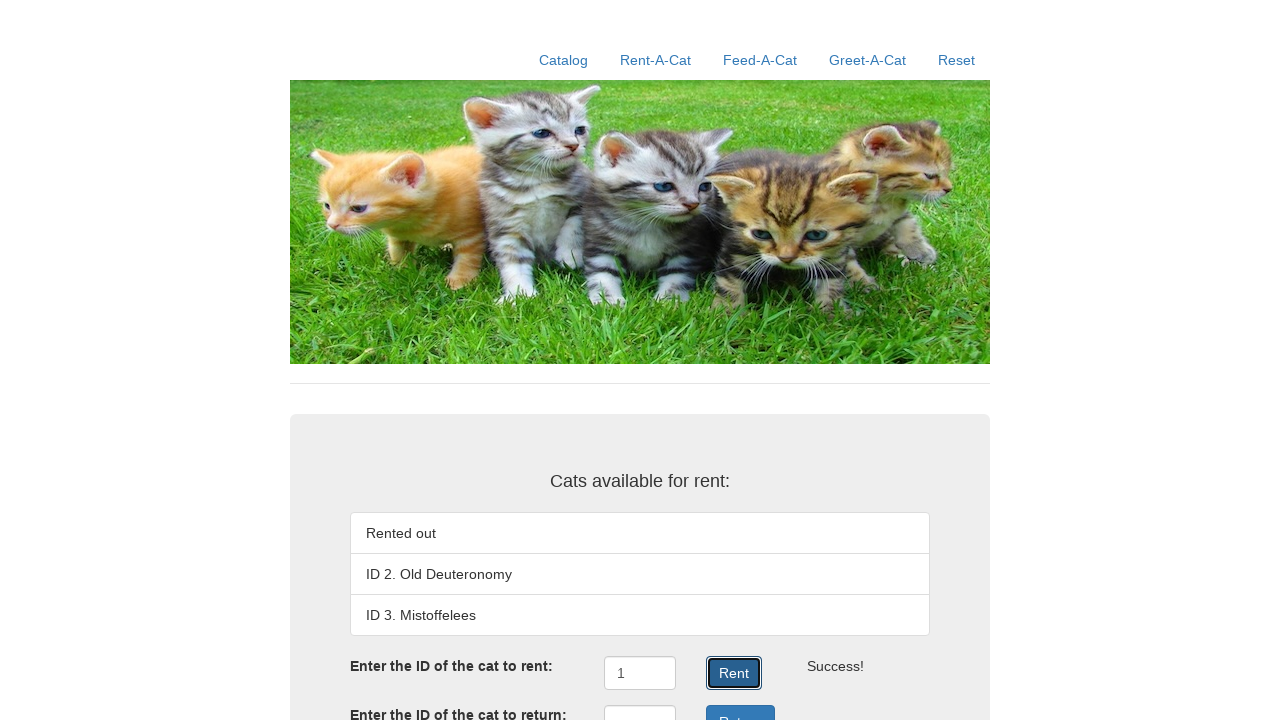

Verified first cat is marked as 'Rented out'
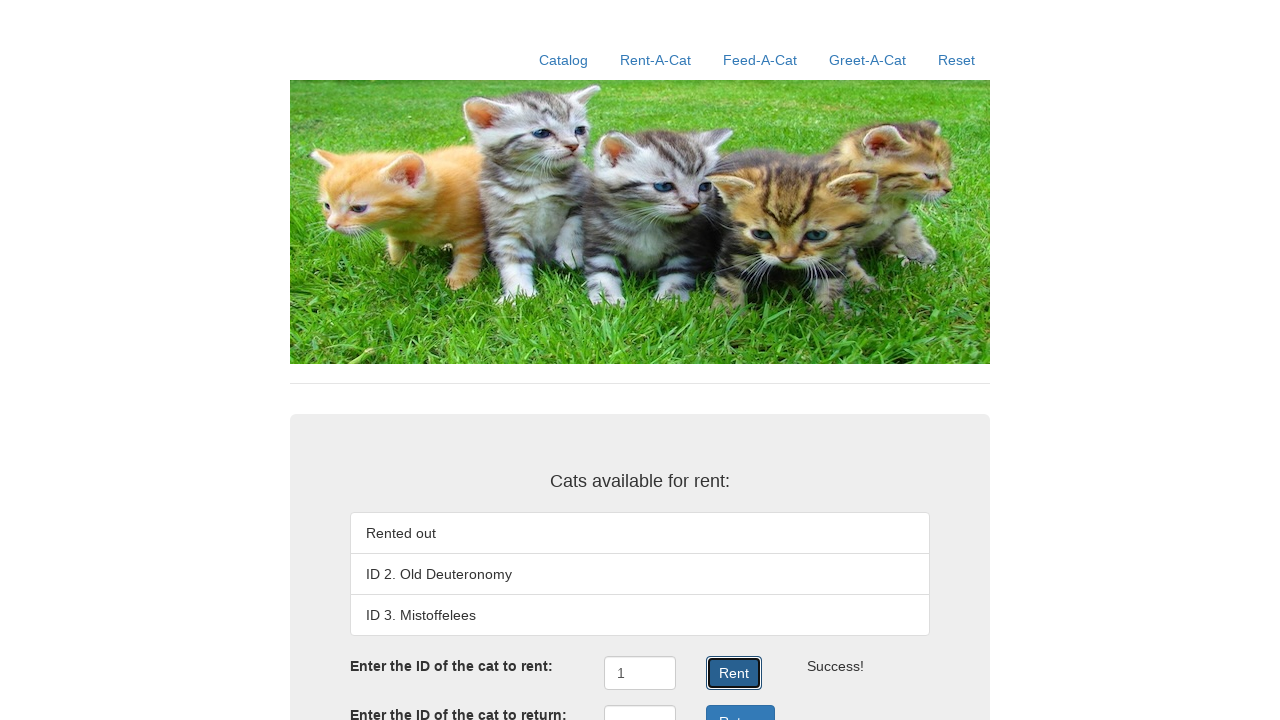

Verified second cat is 'ID 2. Old Deuteronomy' and available
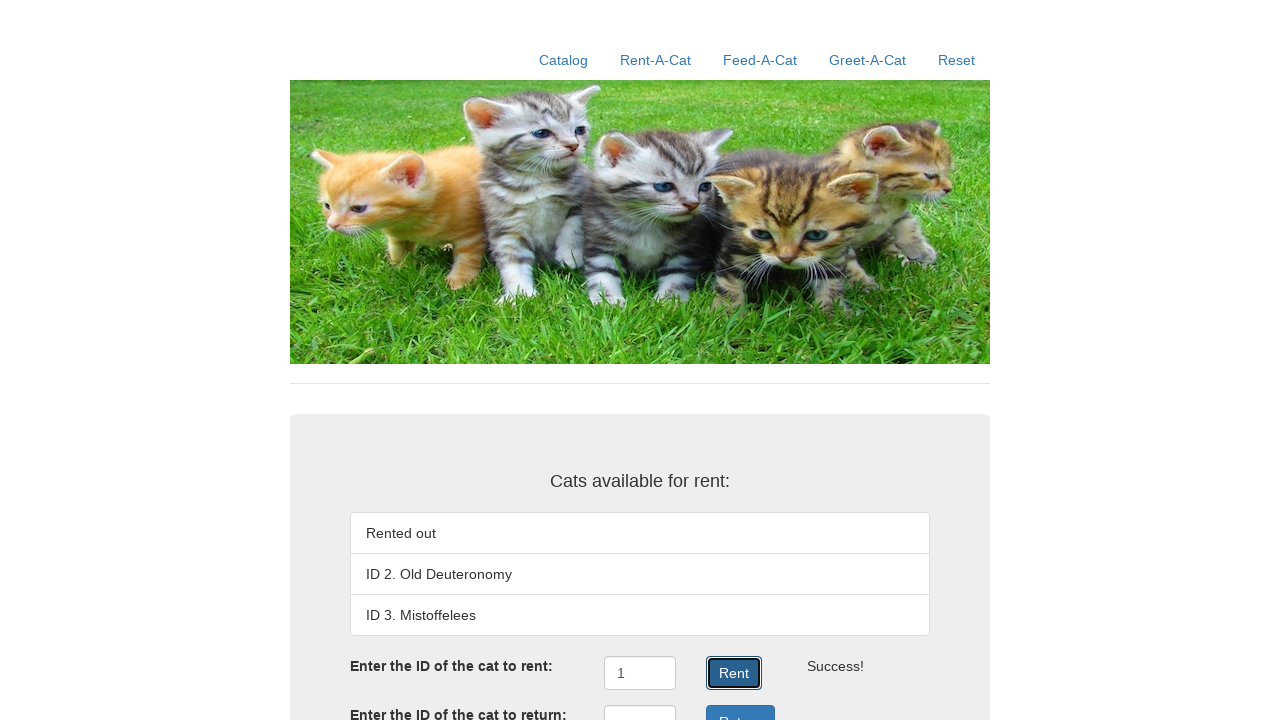

Verified third cat is 'ID 3. Mistoffelees' and available
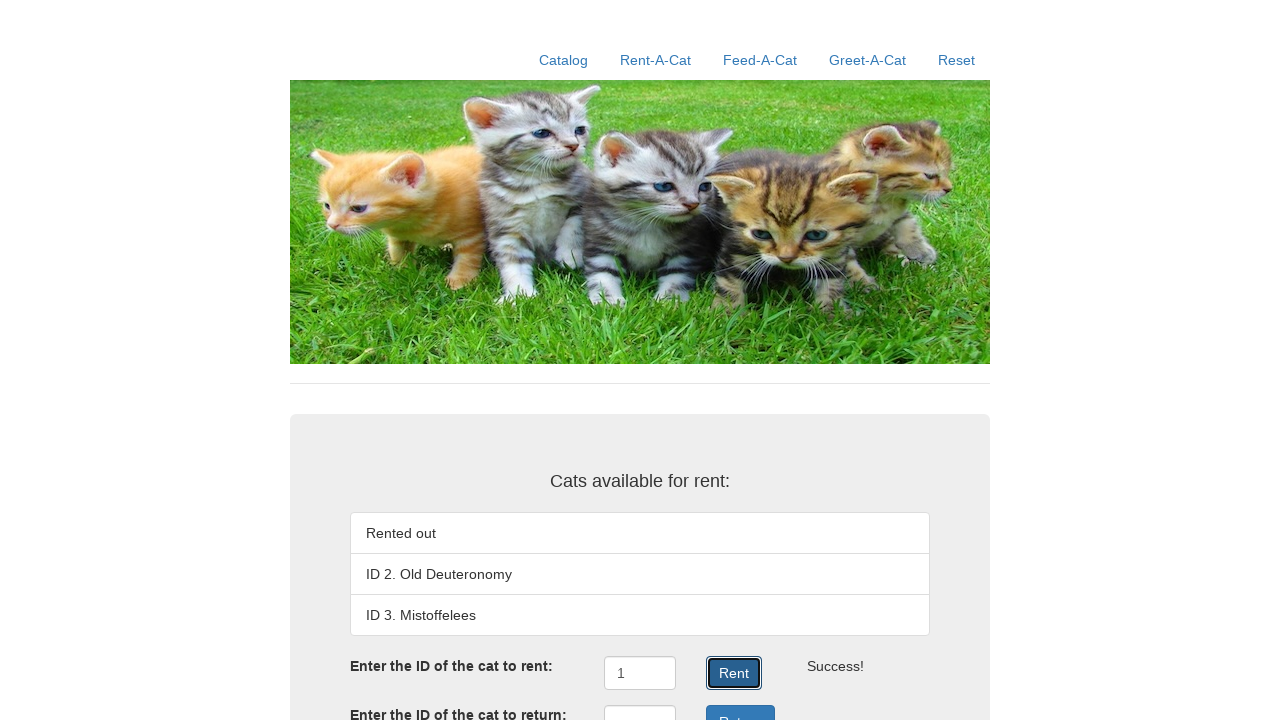

Verified rent result shows 'Success!' message
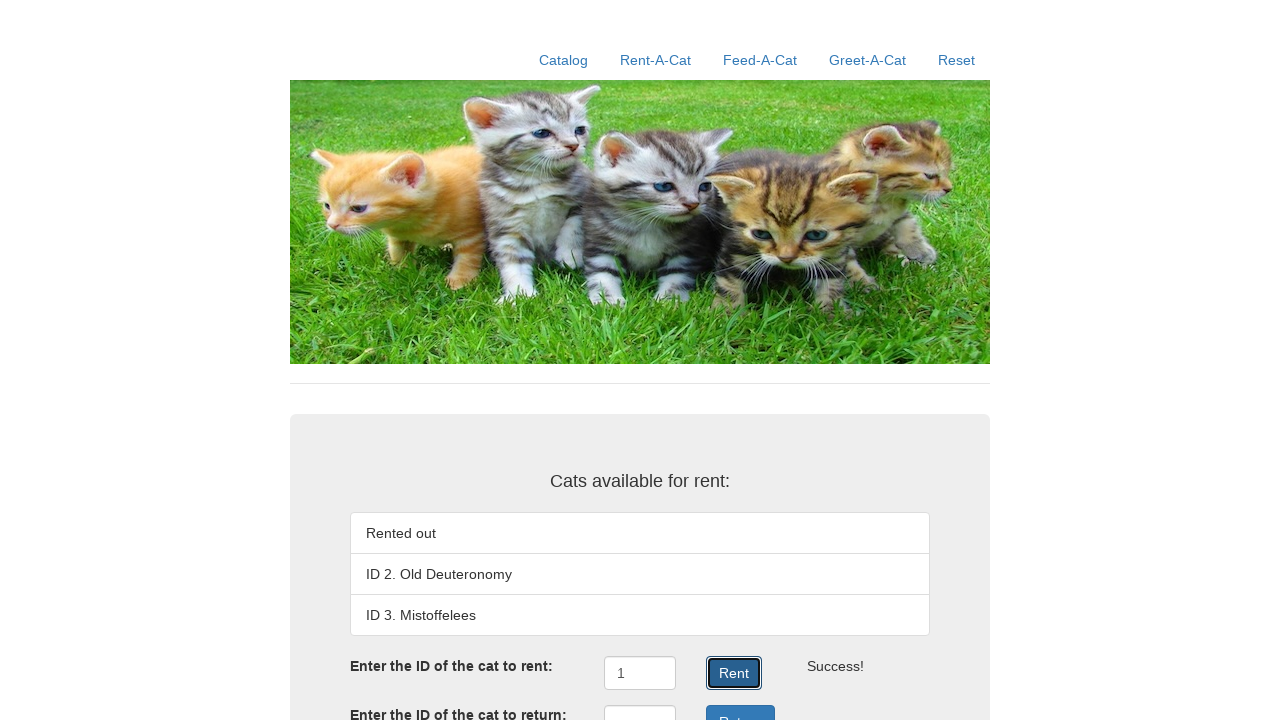

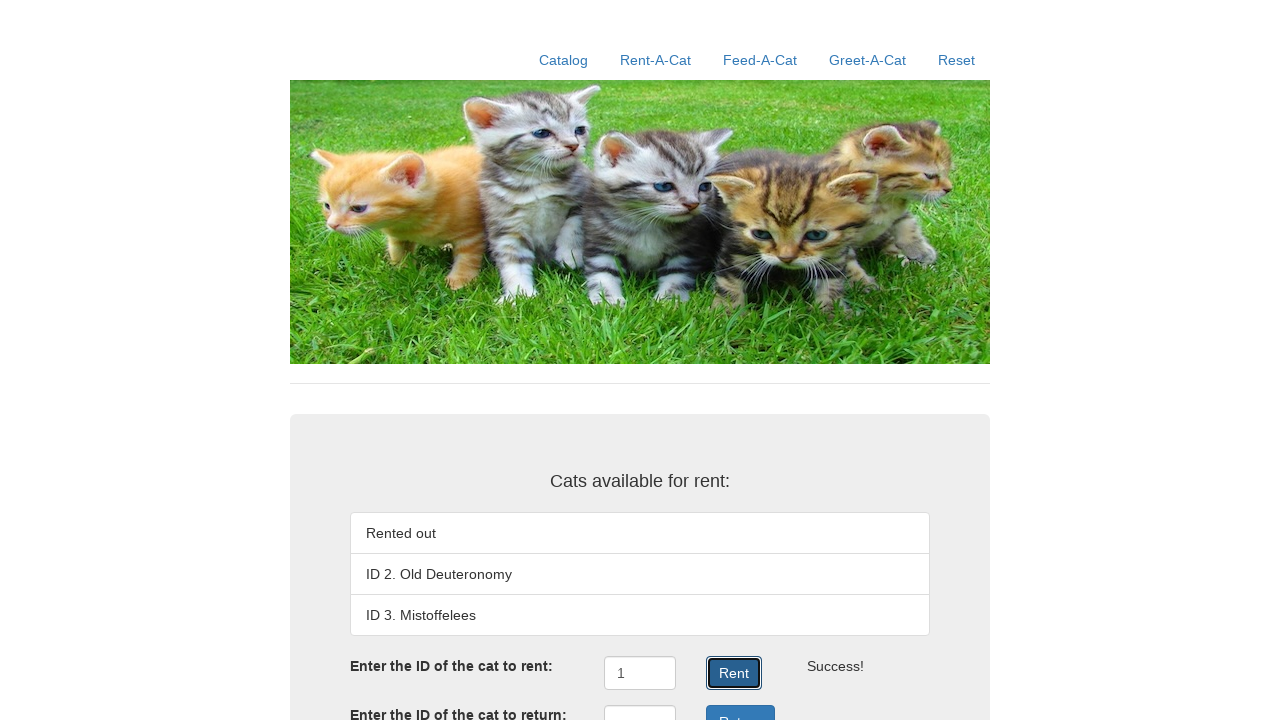